Tests dropdown selection functionality by selecting different country options using various methods

Starting URL: https://testautomationpractice.blogspot.com/

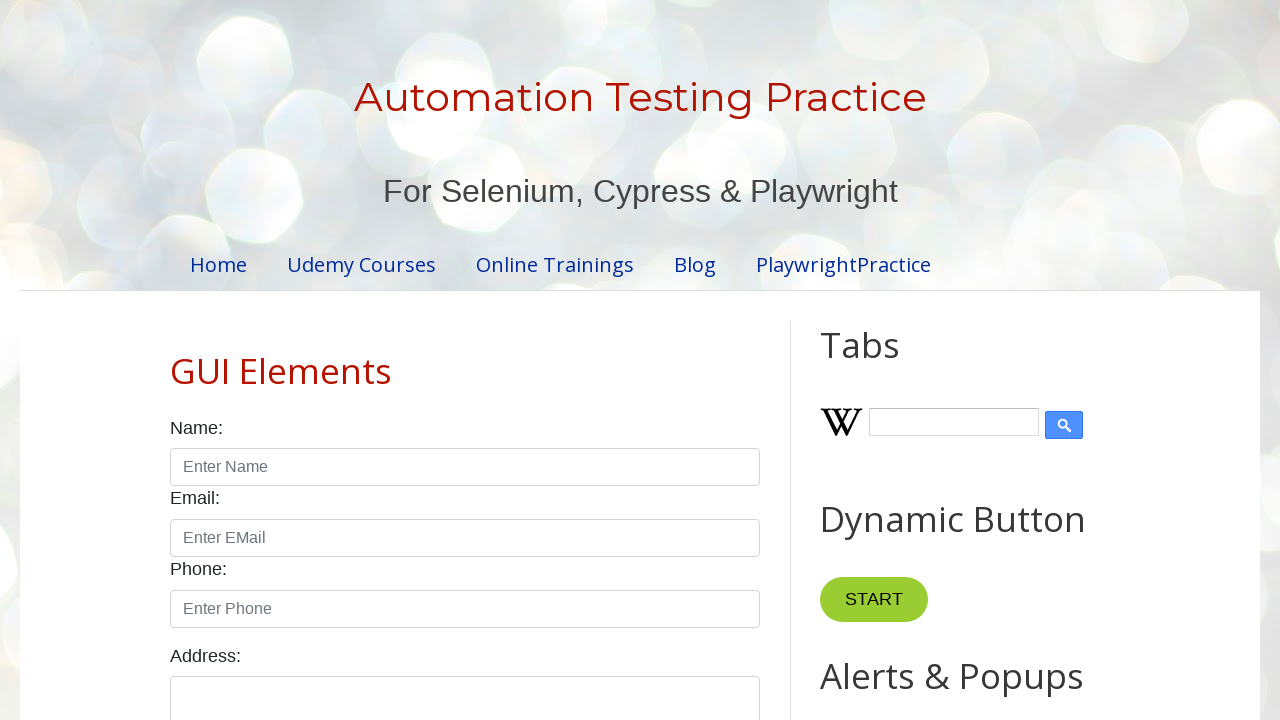

Scrolled country dropdown into view
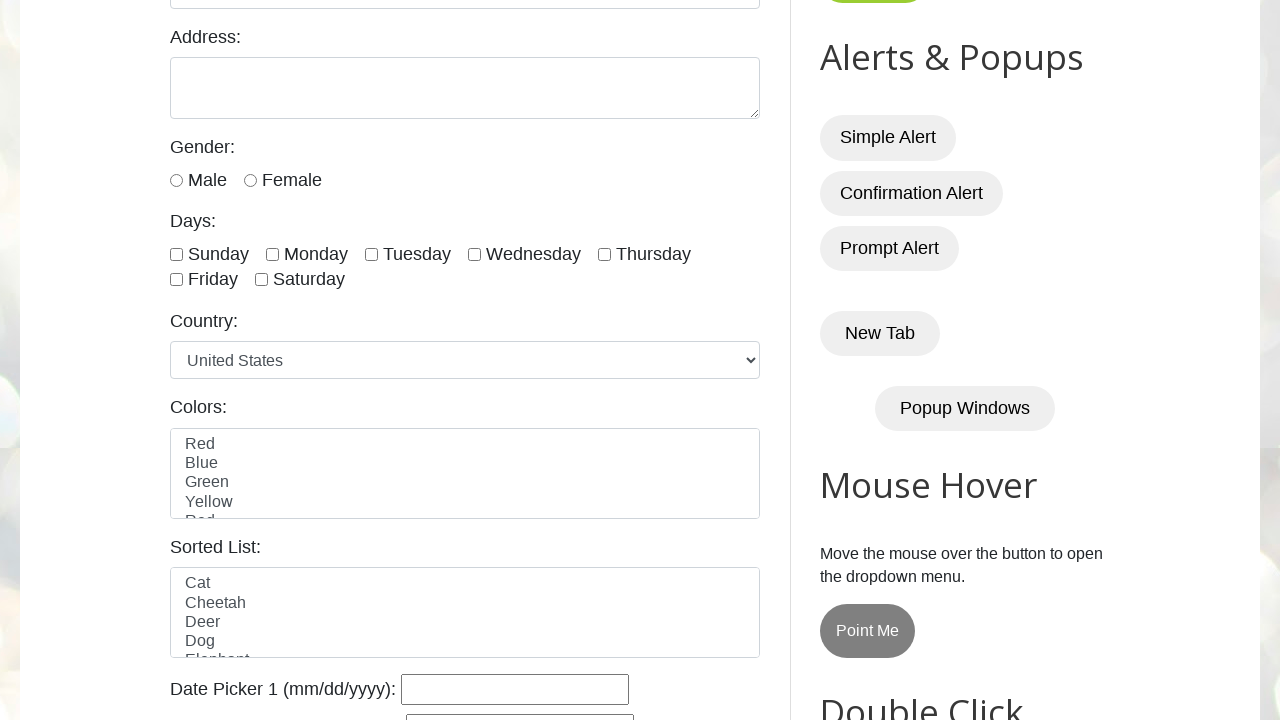

Selected 'India' from country dropdown by visible text on #country
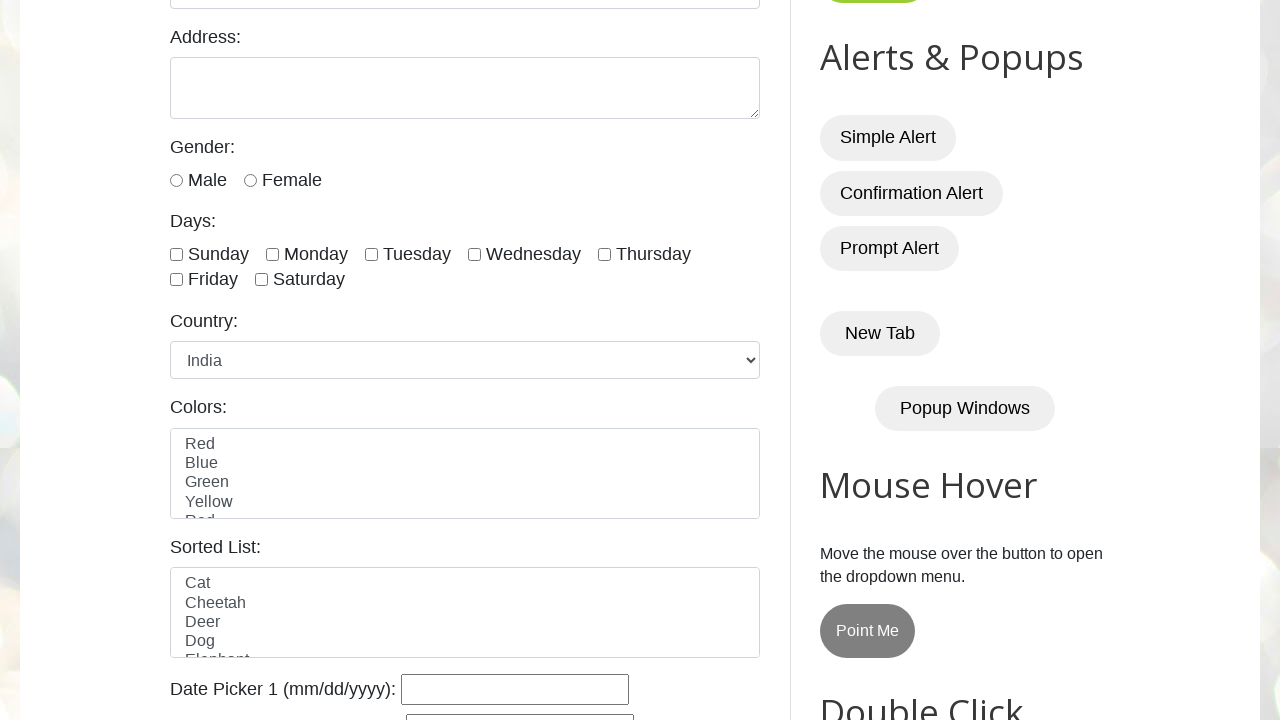

Waited 1000ms between dropdown selections
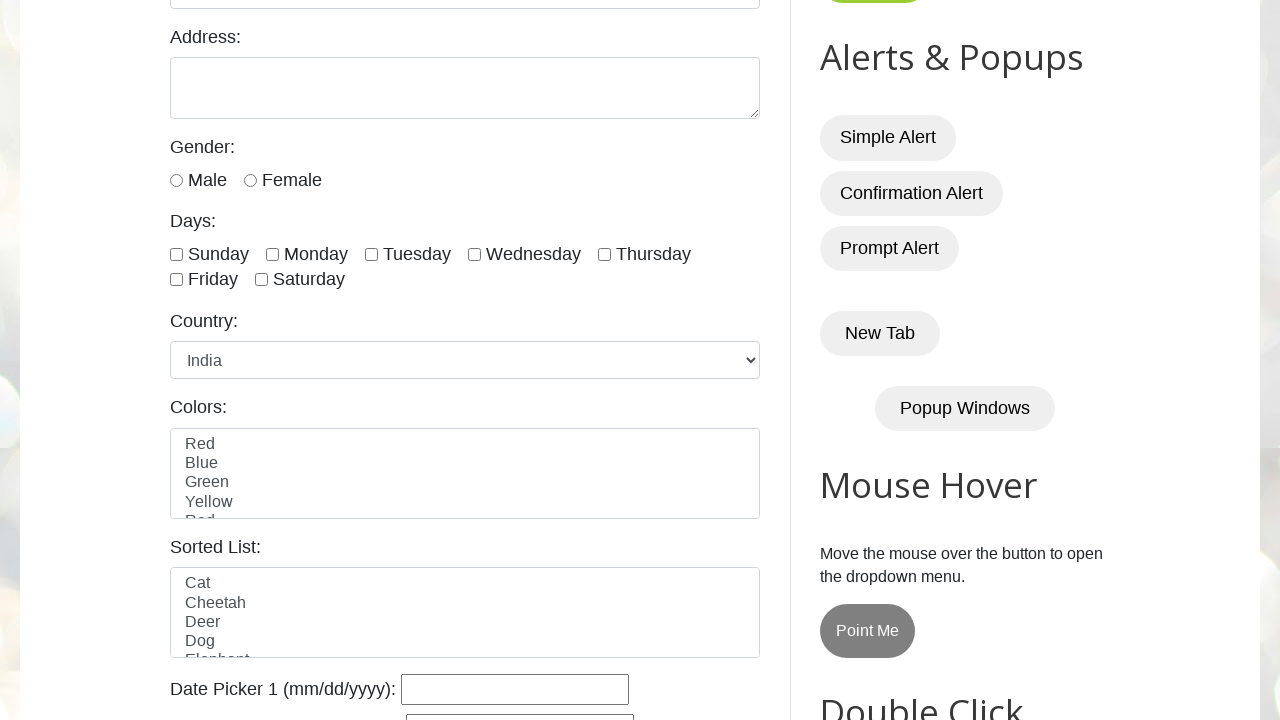

Selected 'australia' from country dropdown by value on #country
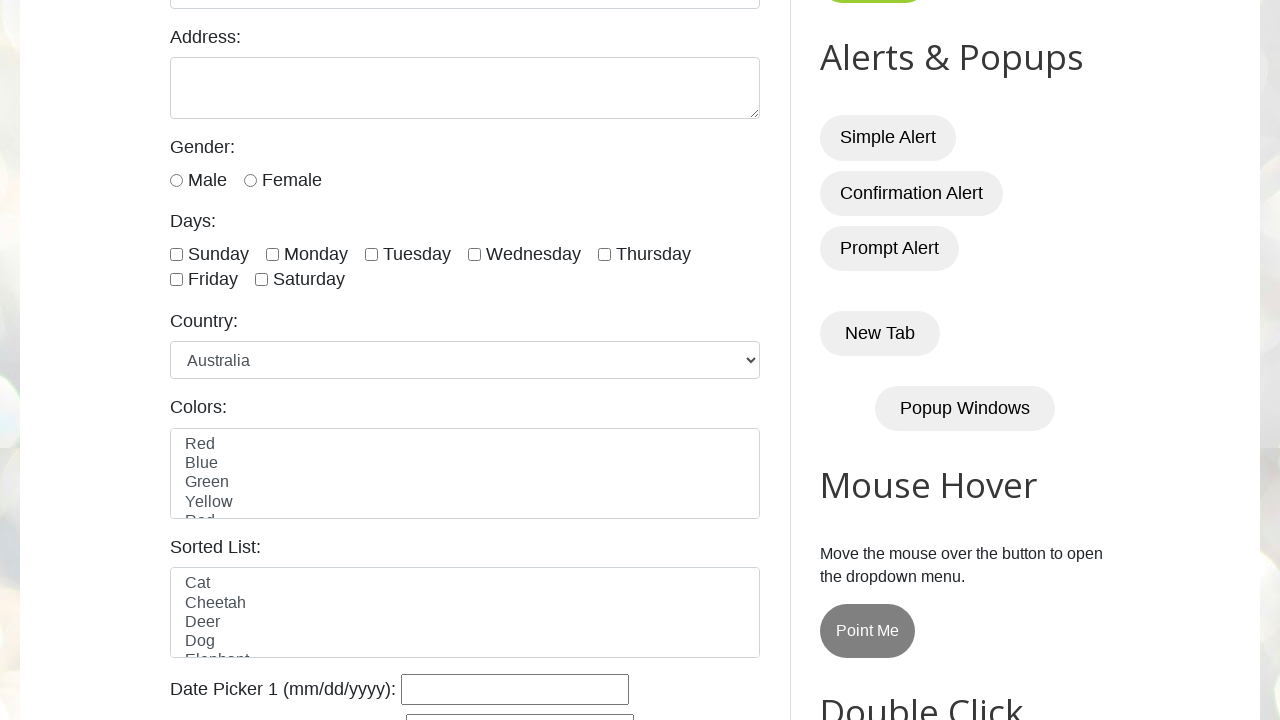

Waited 1000ms between dropdown selections
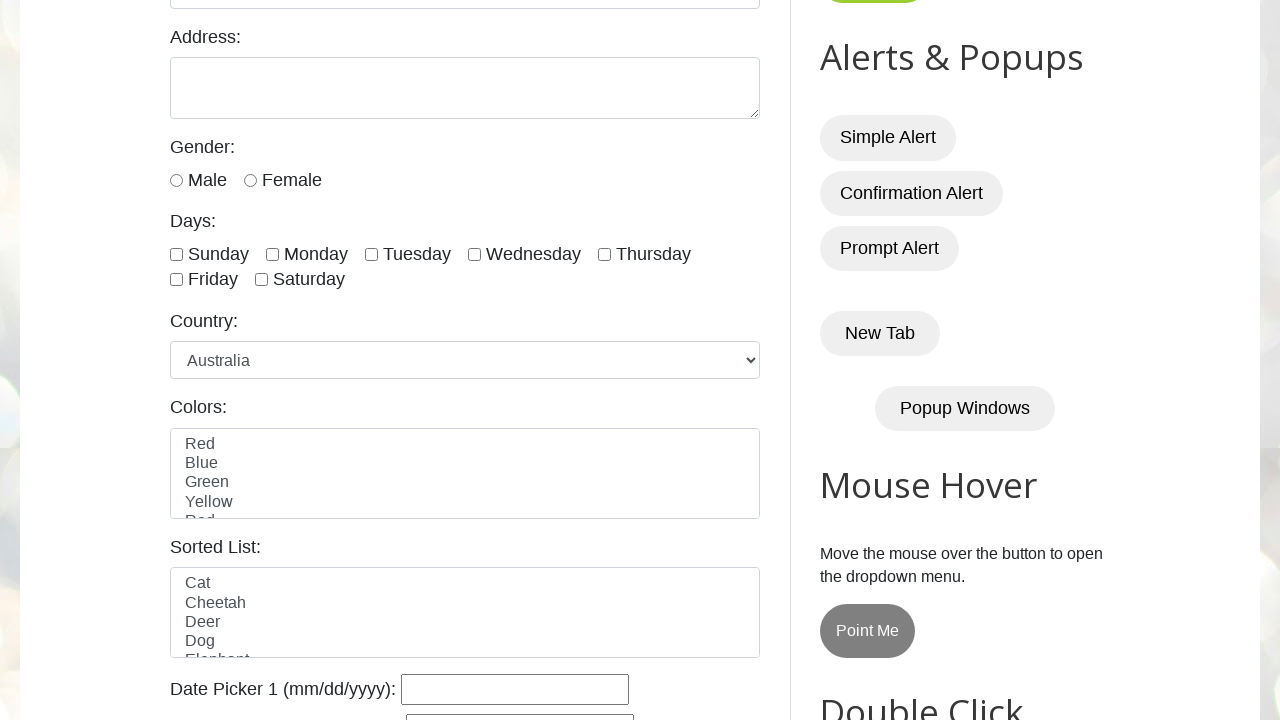

Selected 'Germany' from country dropdown by visible text on #country
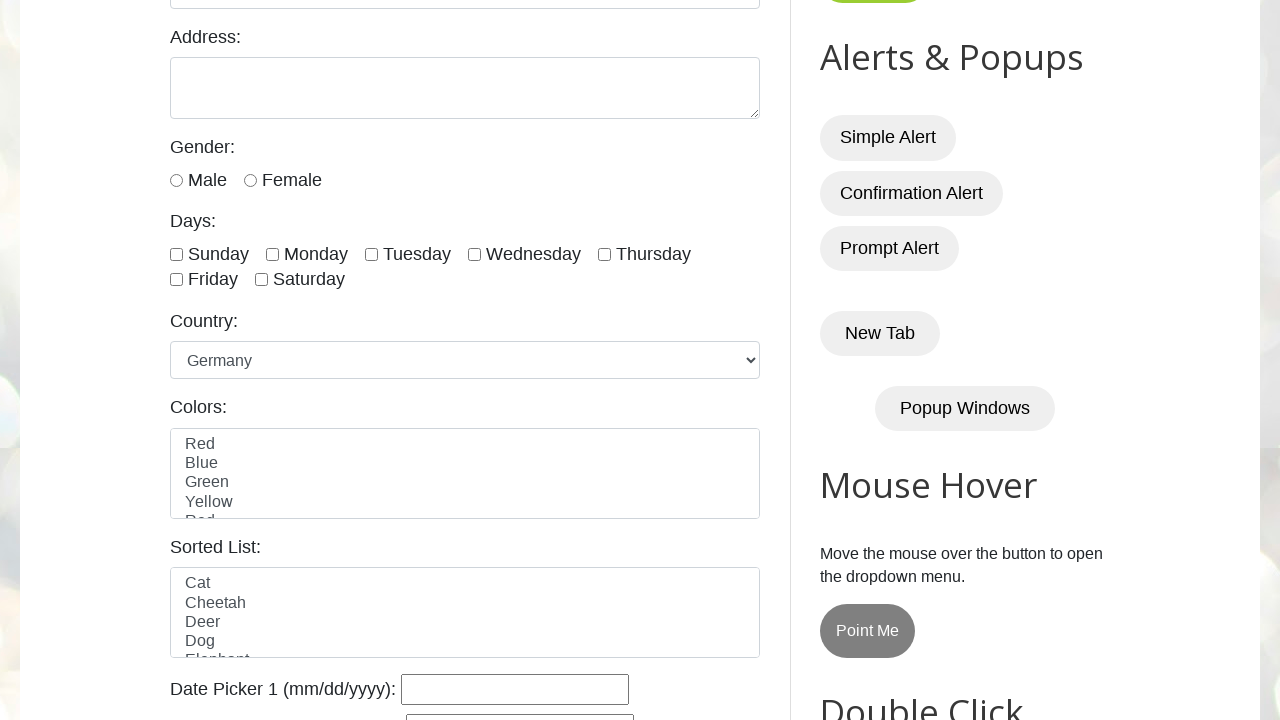

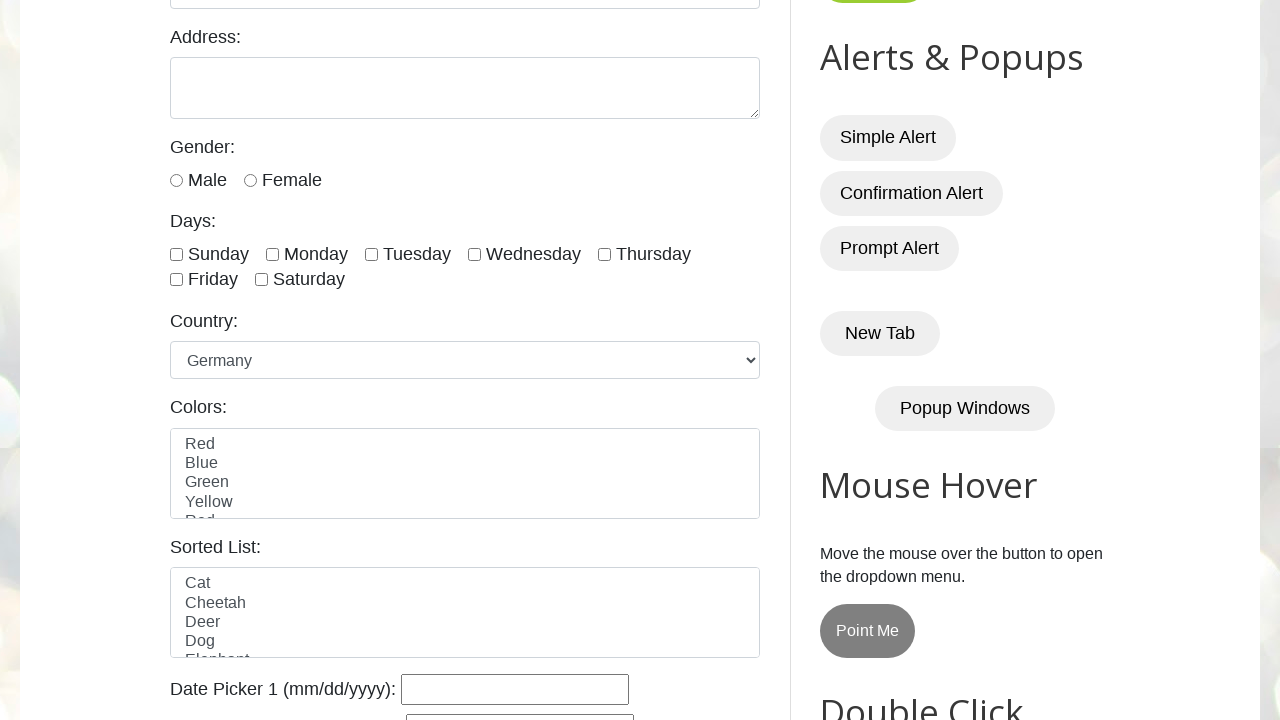